Tests jQuery UI datepicker functionality using two methods: first by directly typing a date, then by opening a new tab and using the datepicker widget to navigate to and select a specific date (December 16, 2026).

Starting URL: https://jqueryui.com/datepicker/

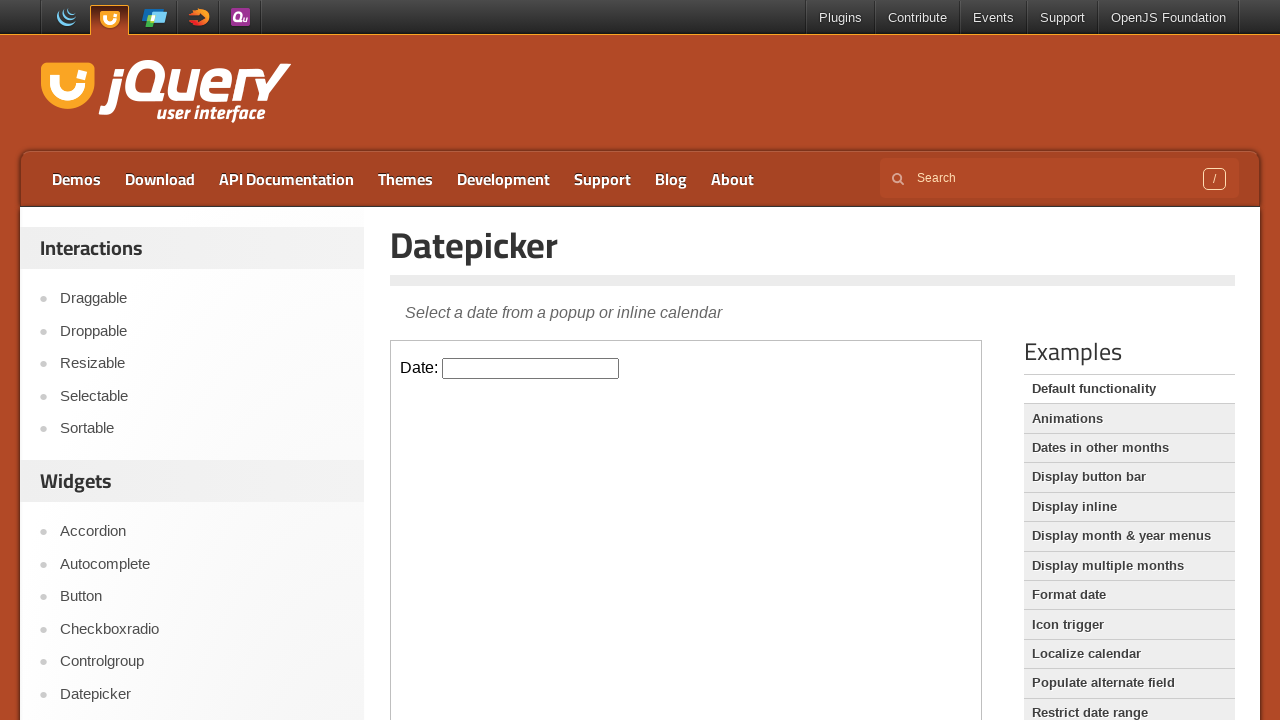

Located iframe containing datepicker
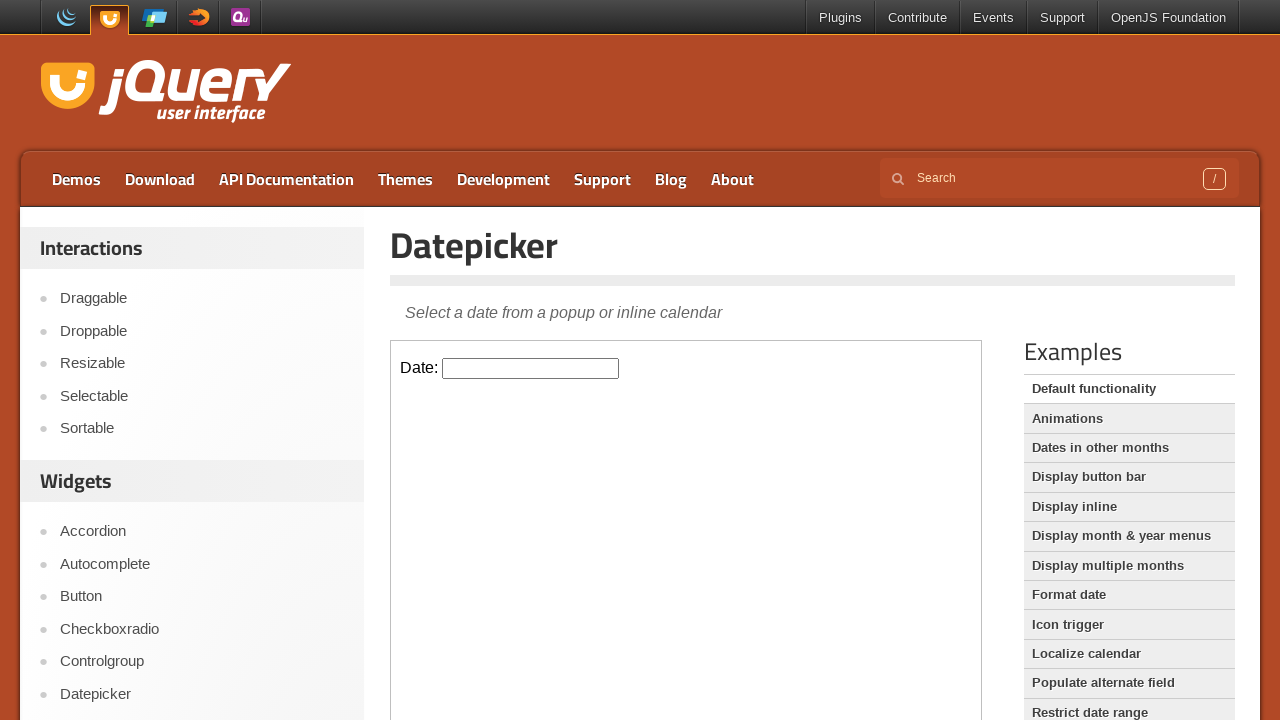

Filled datepicker input field with '12/15/2026' directly on iframe.demo-frame >> internal:control=enter-frame >> #datepicker
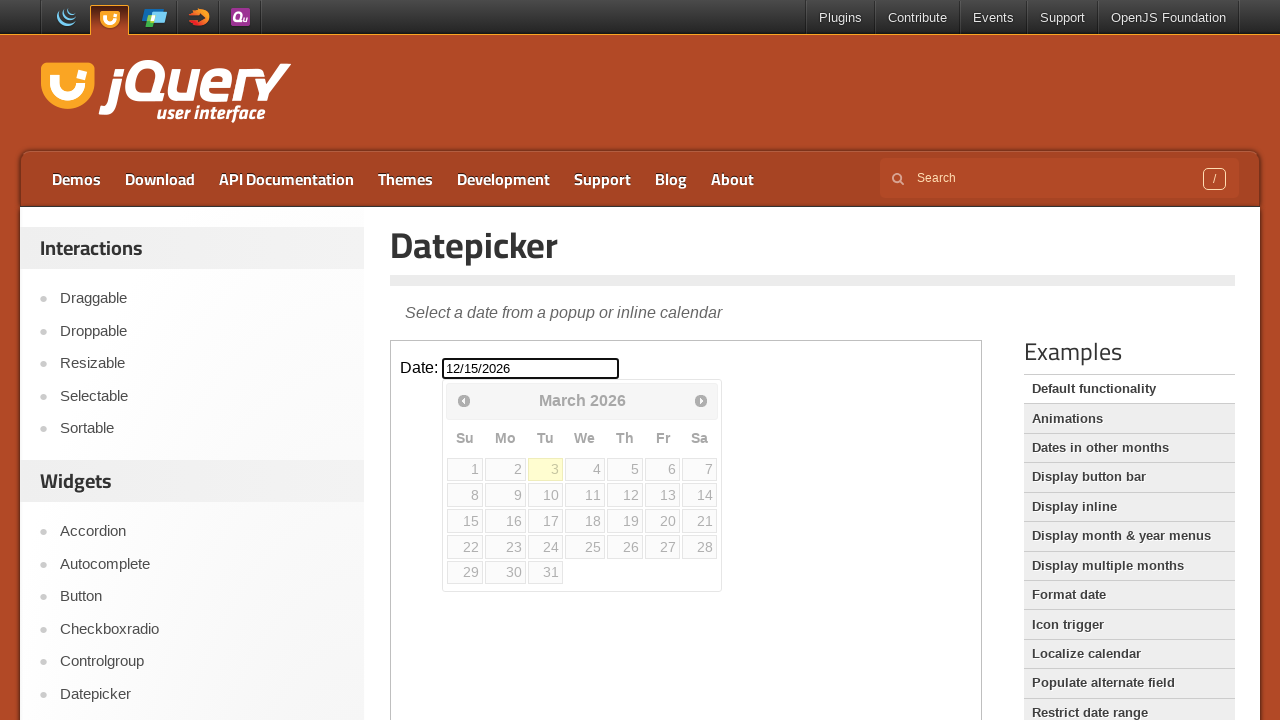

Opened new browser tab
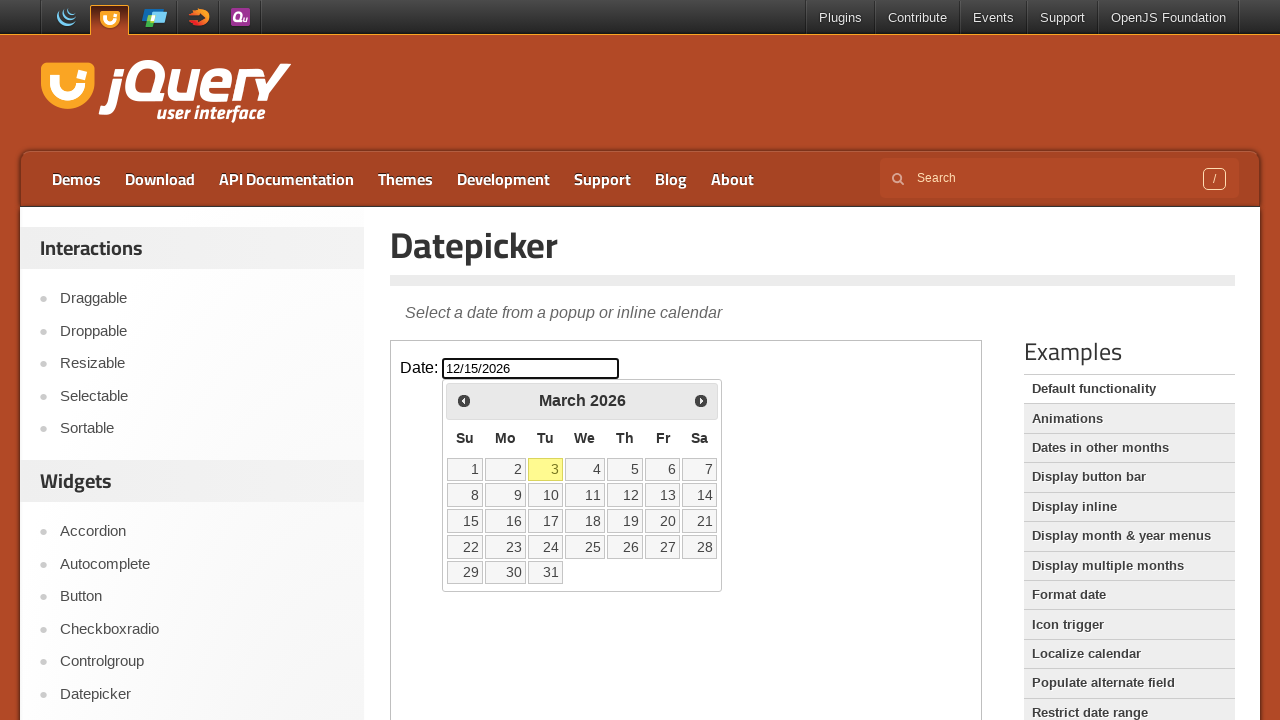

Navigated to jQuery UI datepicker demo URL in new tab
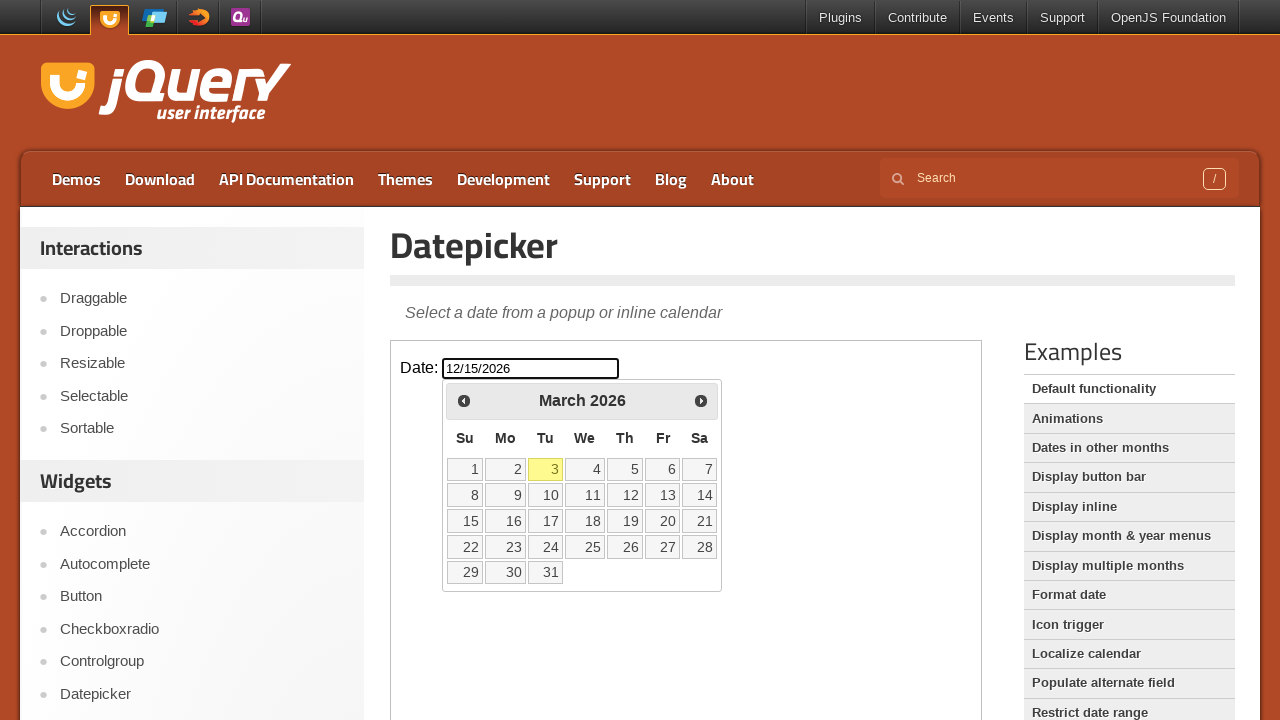

Located iframe in new tab containing datepicker
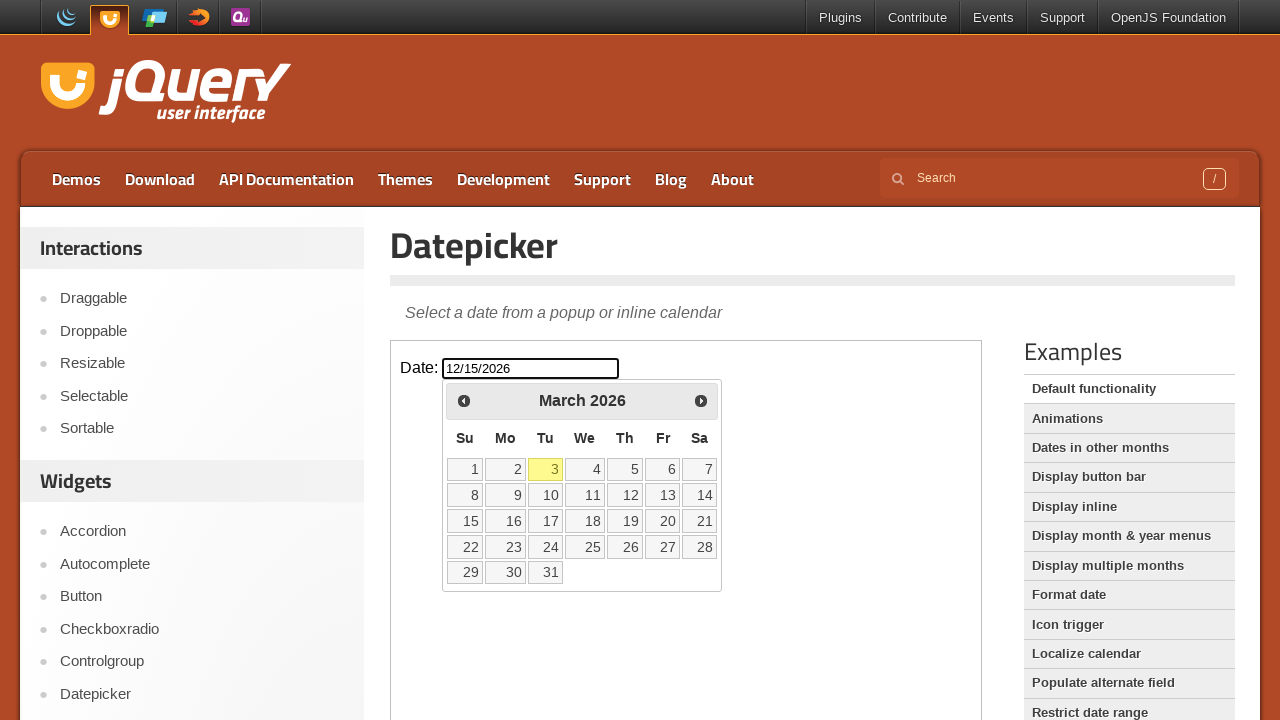

Set target date to December 16, 2026
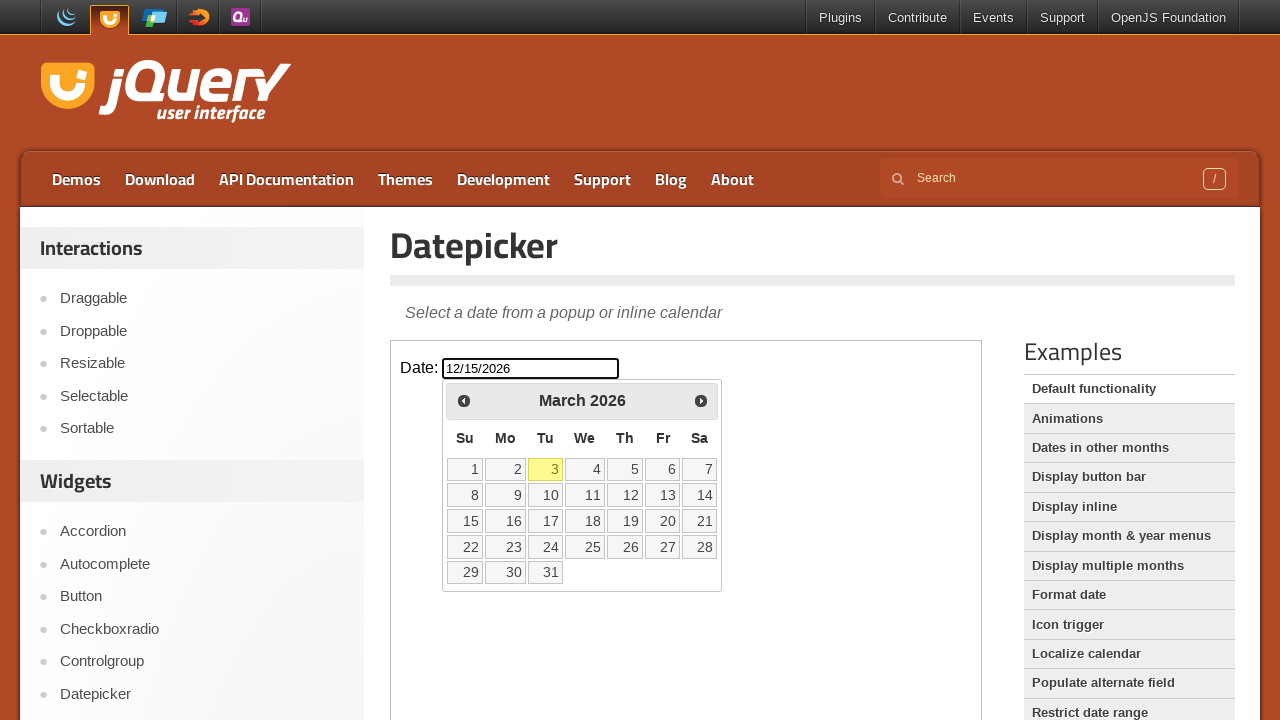

Clicked datepicker input to open calendar widget at (531, 368) on iframe.demo-frame >> internal:control=enter-frame >> #datepicker
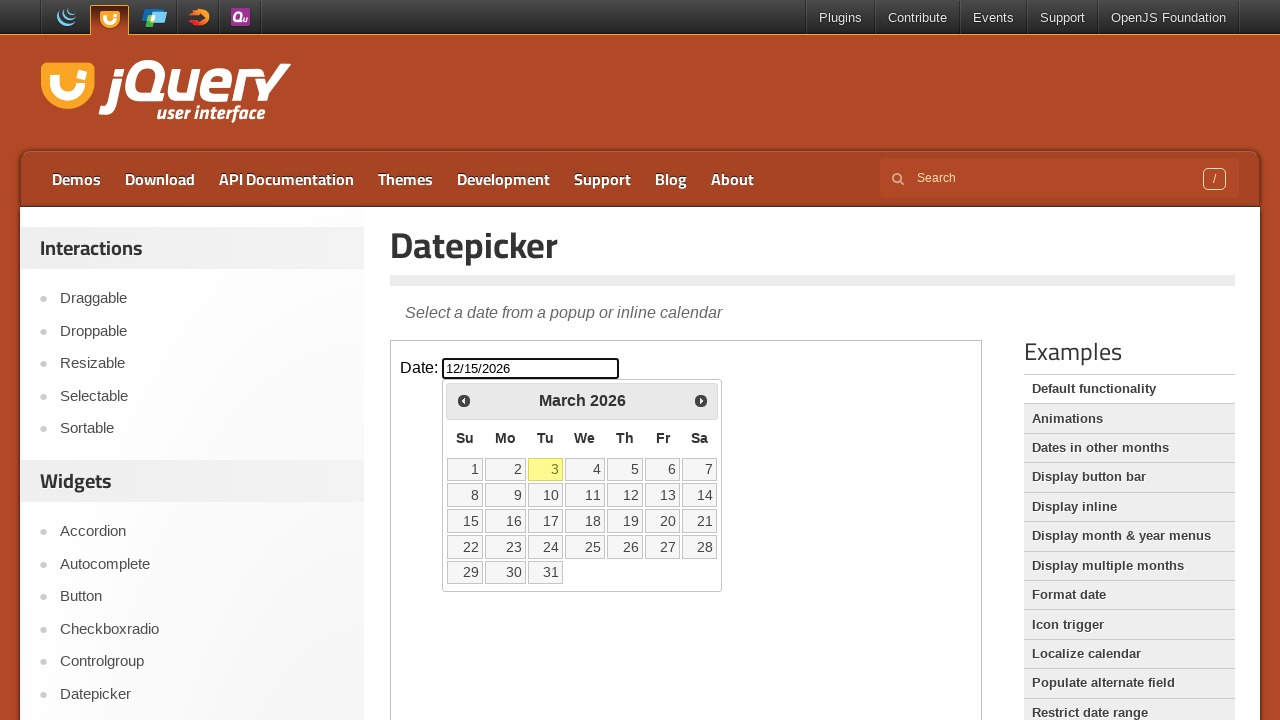

Checked current month/year: March 2026
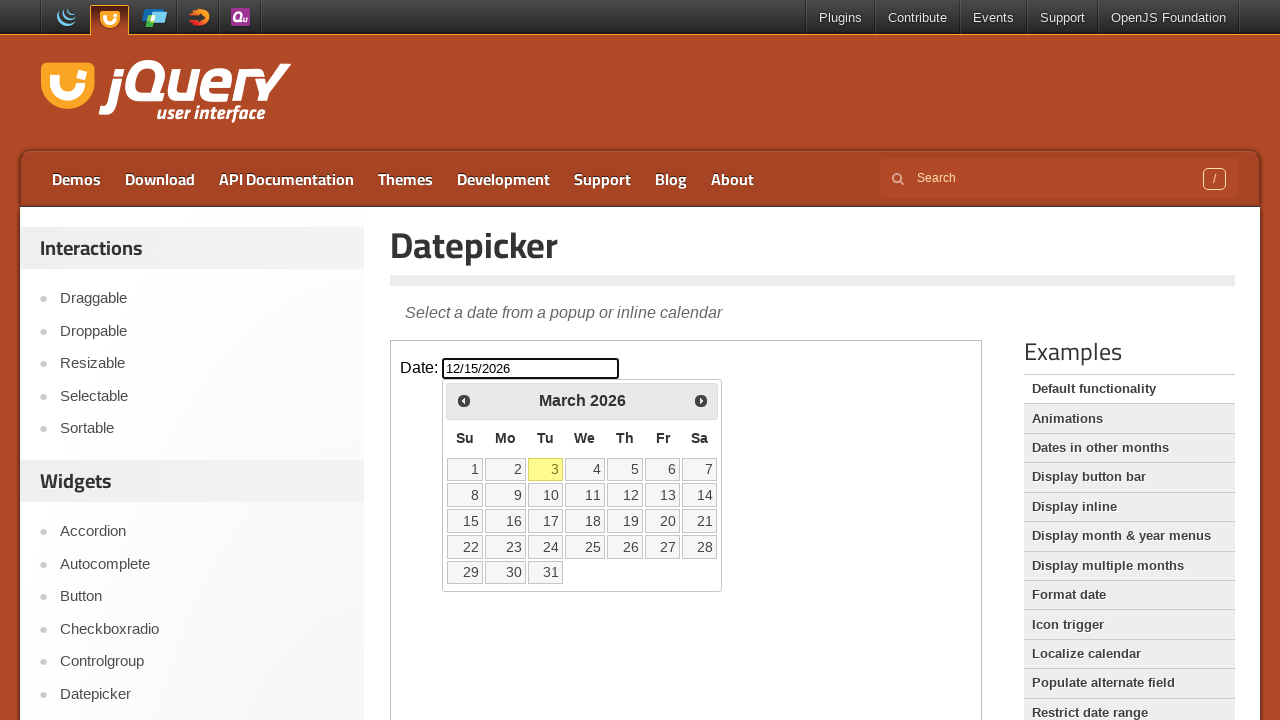

Clicked next button to advance to next month at (701, 400) on iframe.demo-frame >> internal:control=enter-frame >> #ui-datepicker-div div a.ui
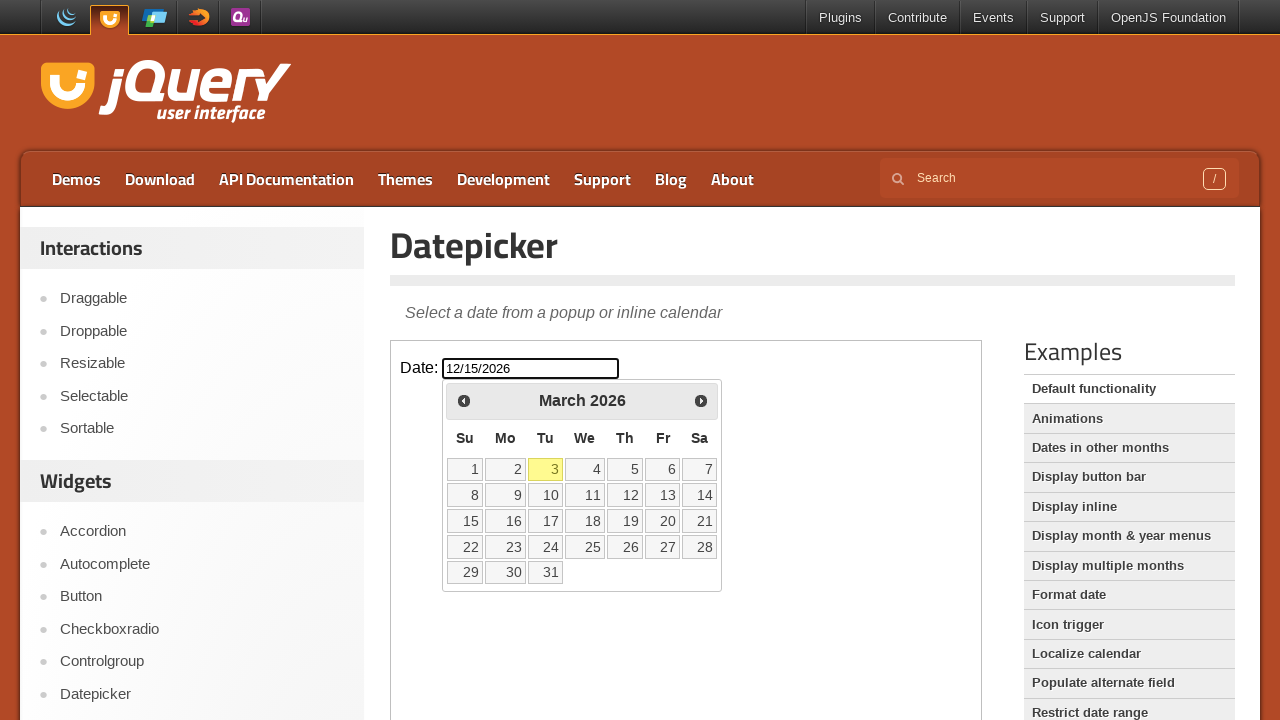

Checked current month/year: April 2026
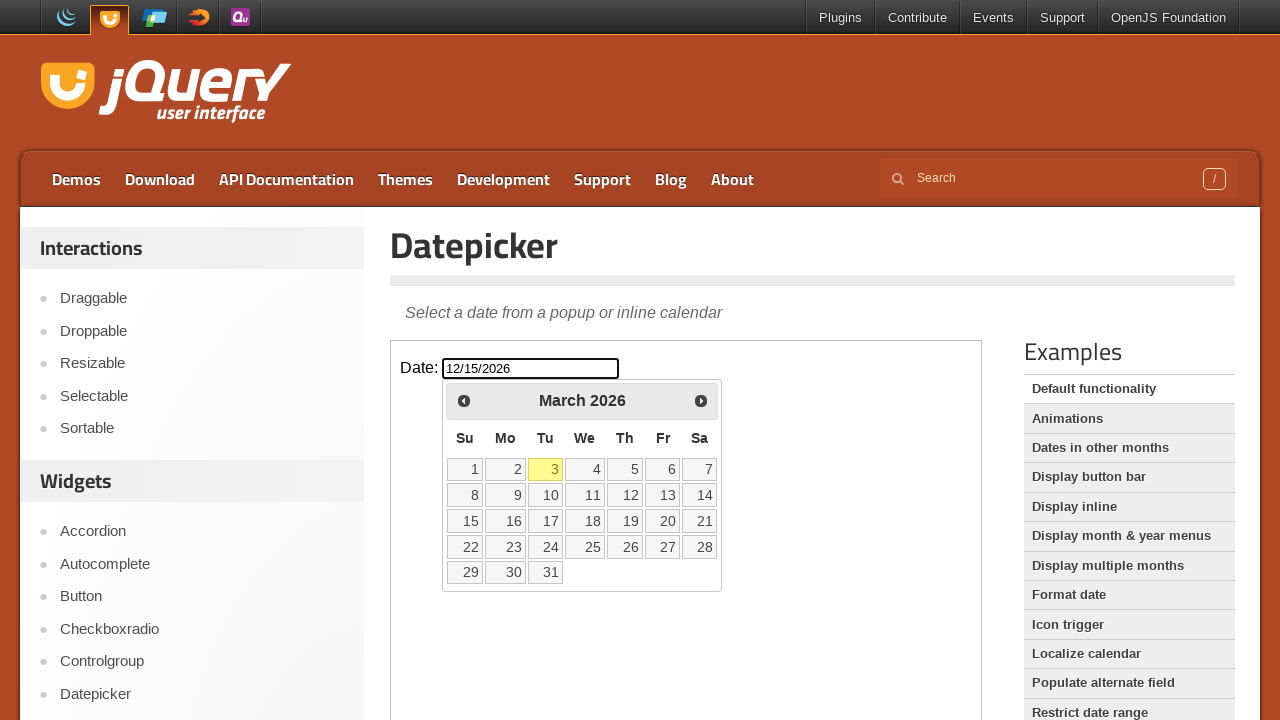

Clicked next button to advance to next month at (701, 400) on iframe.demo-frame >> internal:control=enter-frame >> #ui-datepicker-div div a.ui
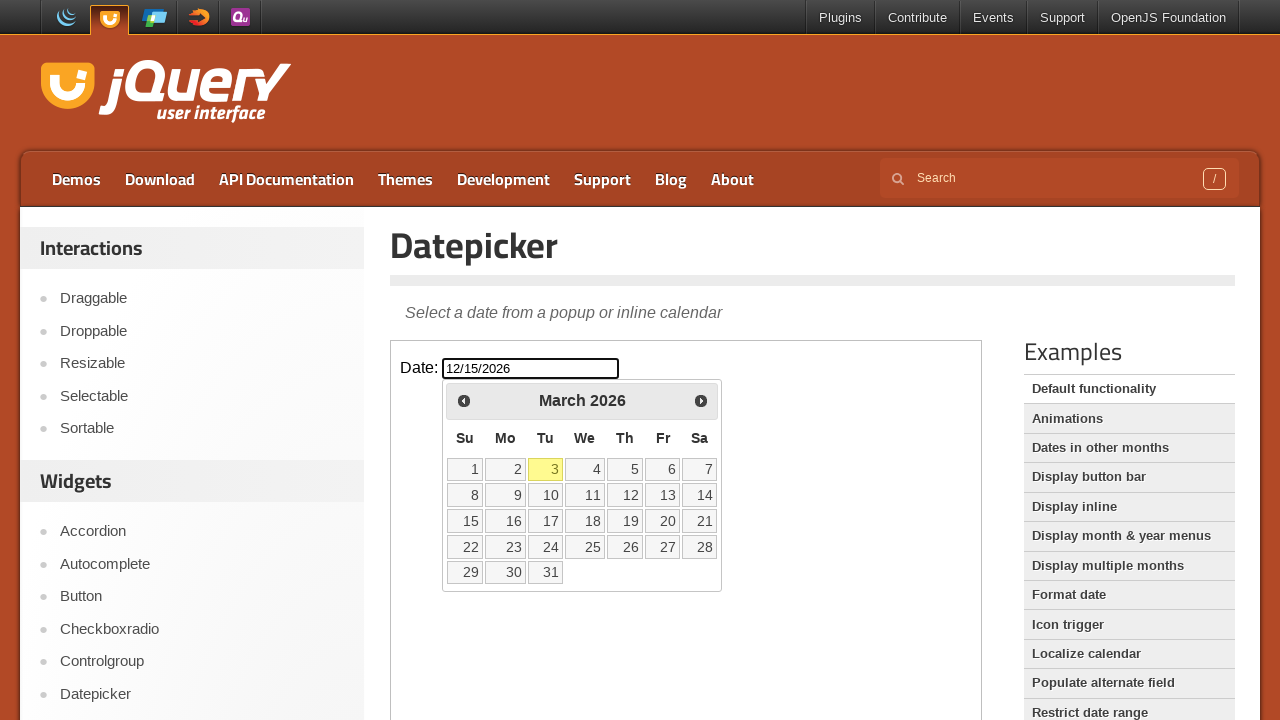

Checked current month/year: May 2026
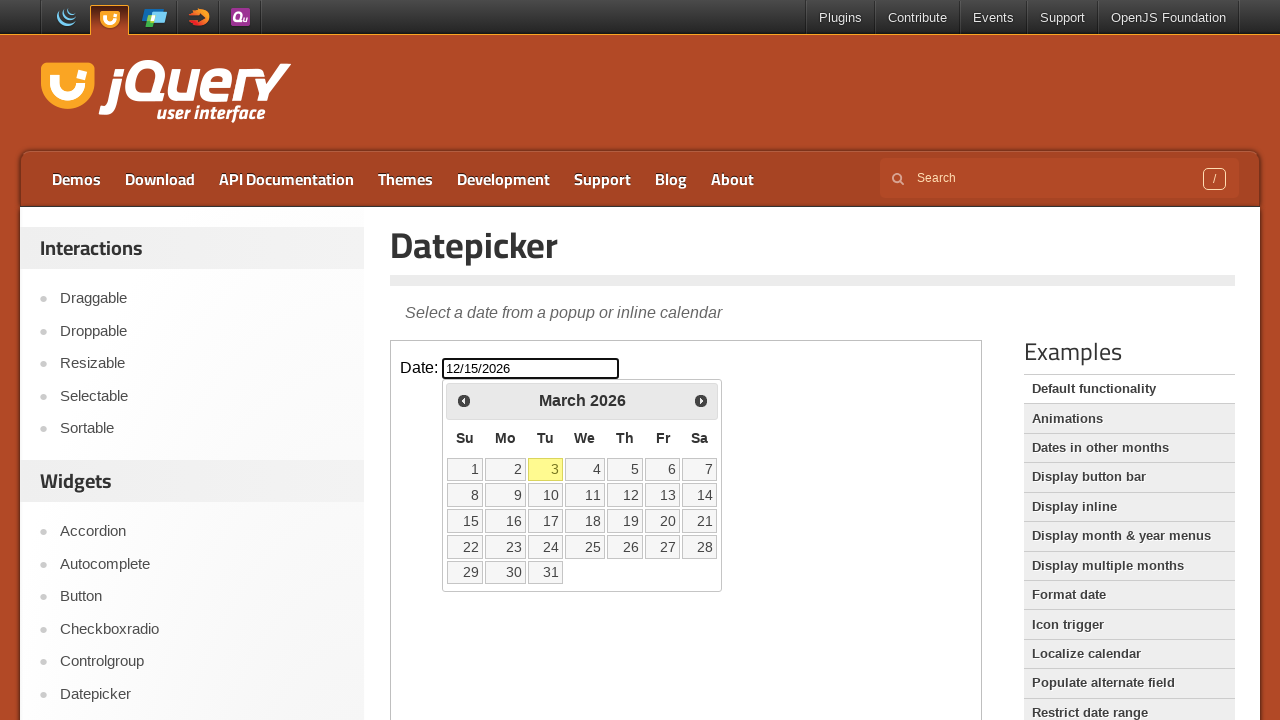

Clicked next button to advance to next month at (701, 400) on iframe.demo-frame >> internal:control=enter-frame >> #ui-datepicker-div div a.ui
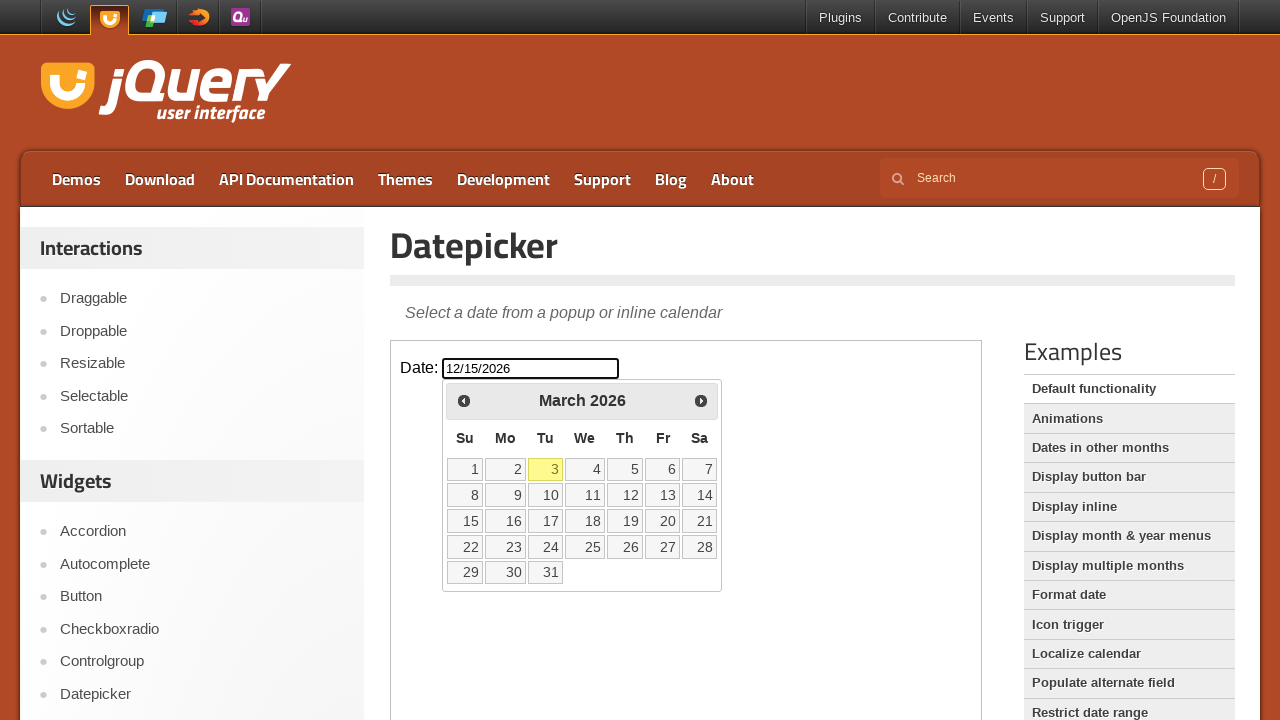

Checked current month/year: June 2026
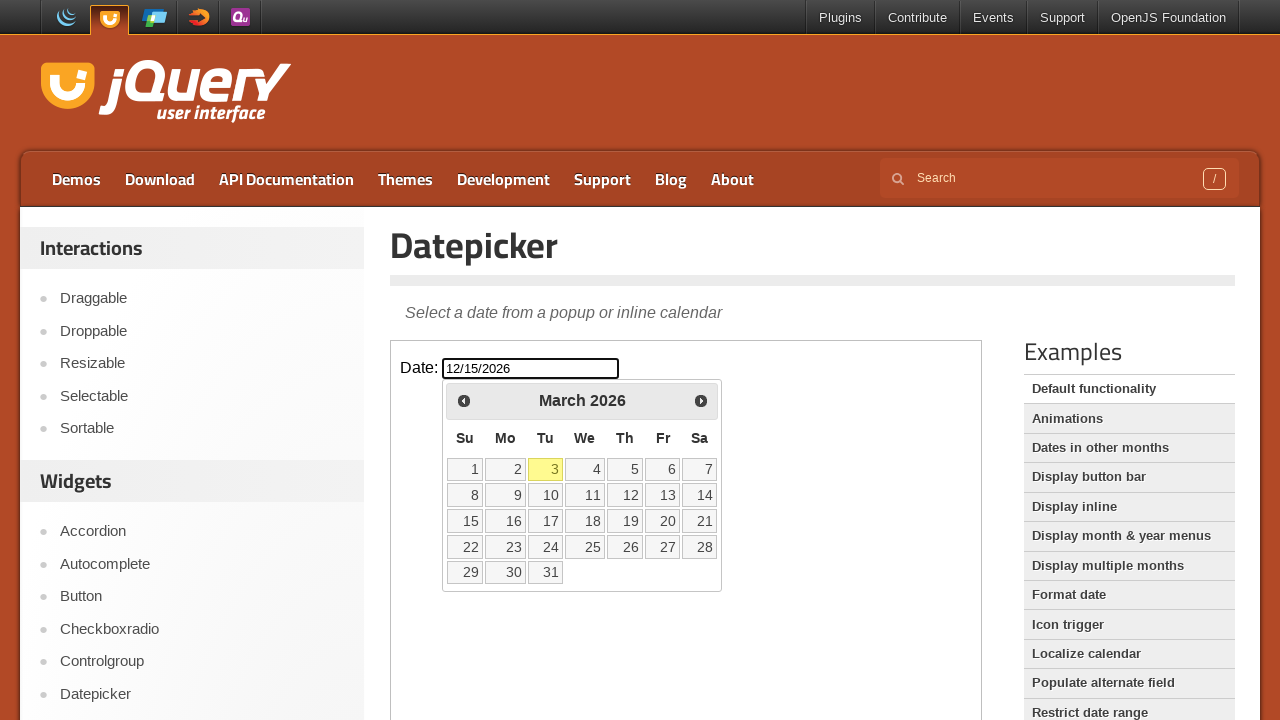

Clicked next button to advance to next month at (701, 400) on iframe.demo-frame >> internal:control=enter-frame >> #ui-datepicker-div div a.ui
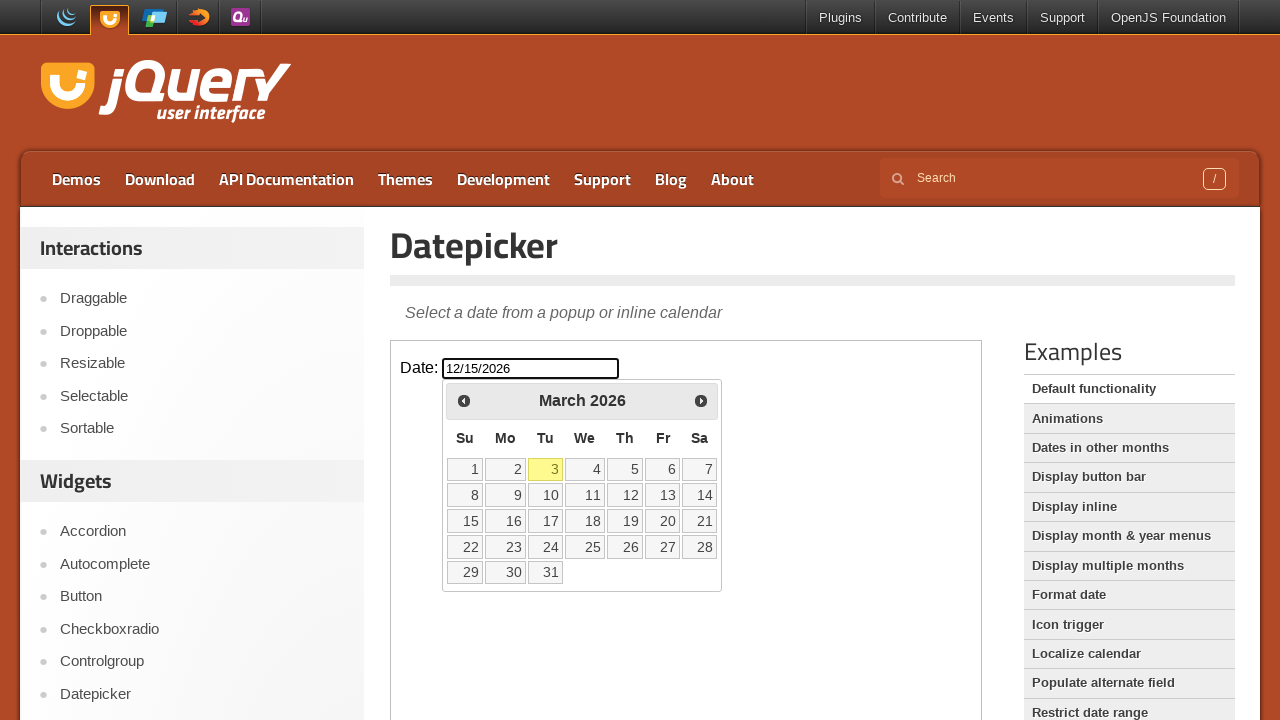

Checked current month/year: July 2026
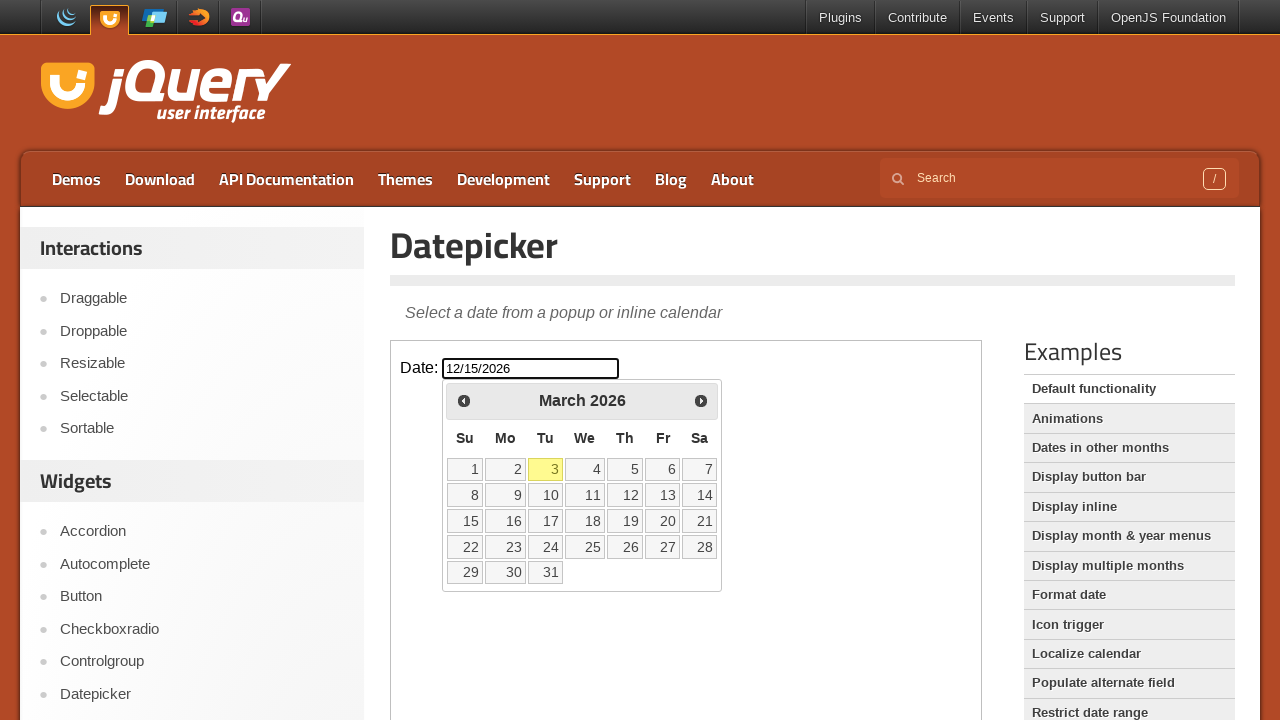

Clicked next button to advance to next month at (701, 400) on iframe.demo-frame >> internal:control=enter-frame >> #ui-datepicker-div div a.ui
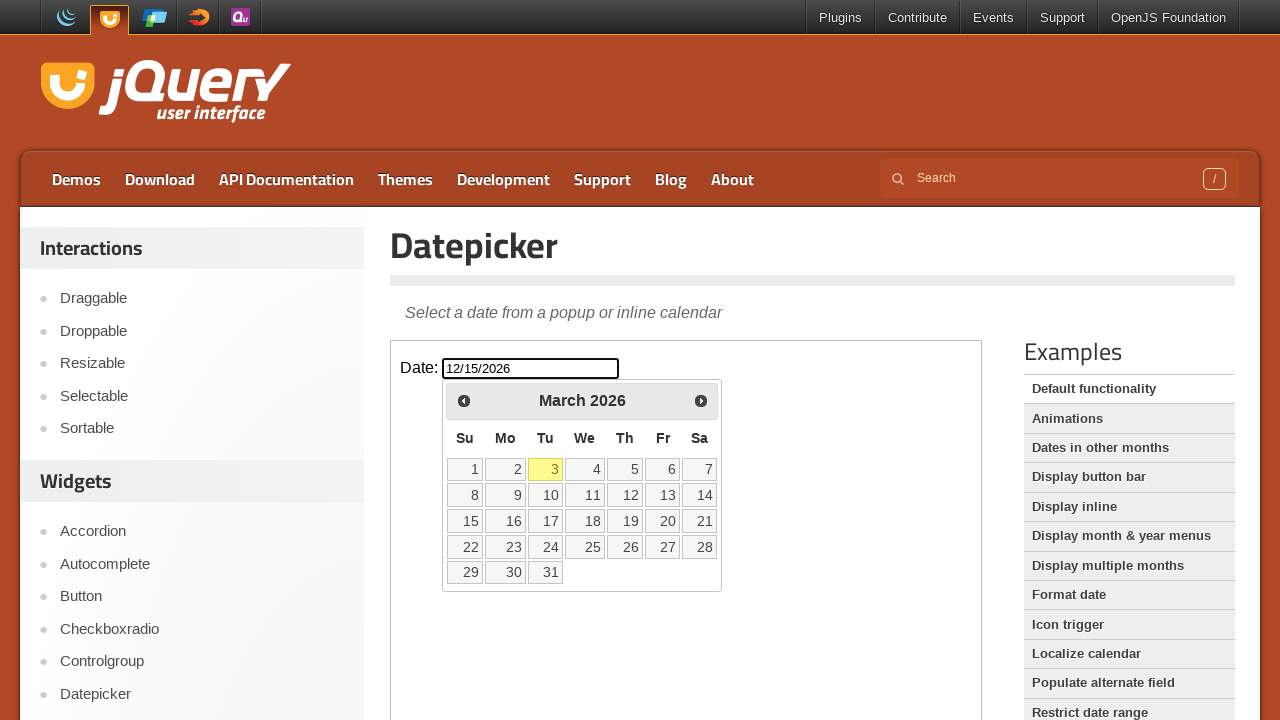

Checked current month/year: August 2026
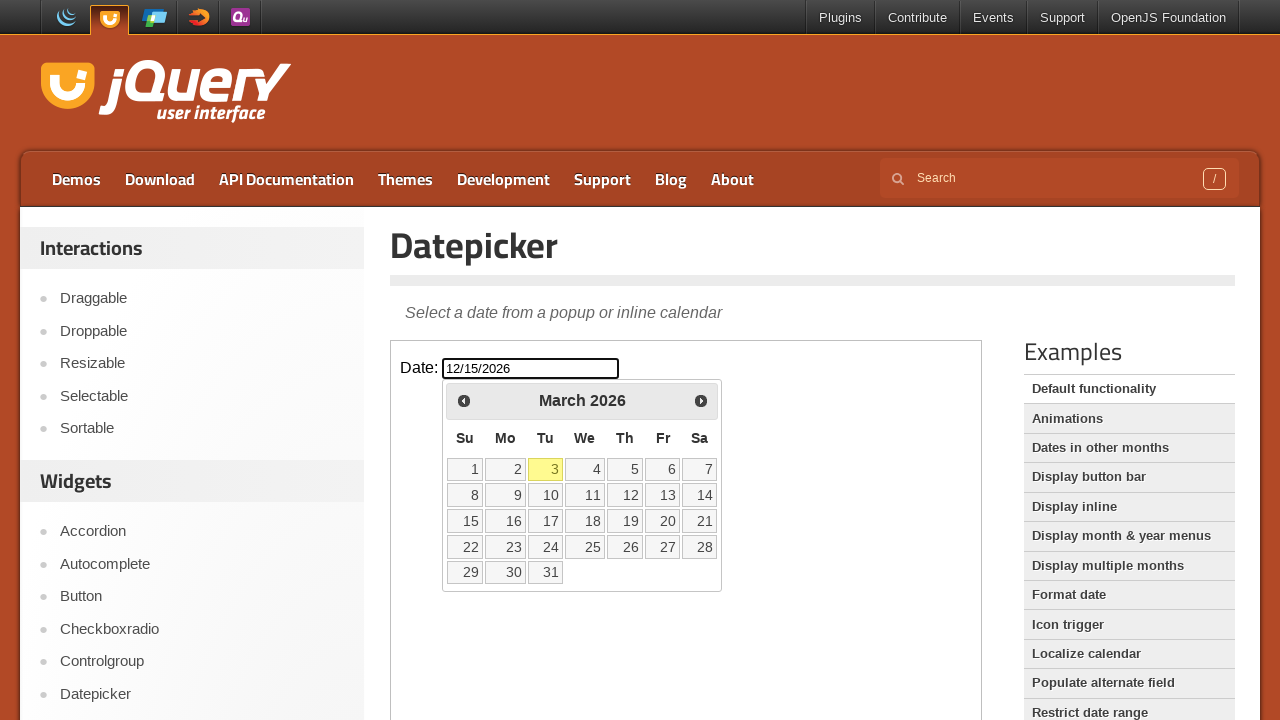

Clicked next button to advance to next month at (701, 400) on iframe.demo-frame >> internal:control=enter-frame >> #ui-datepicker-div div a.ui
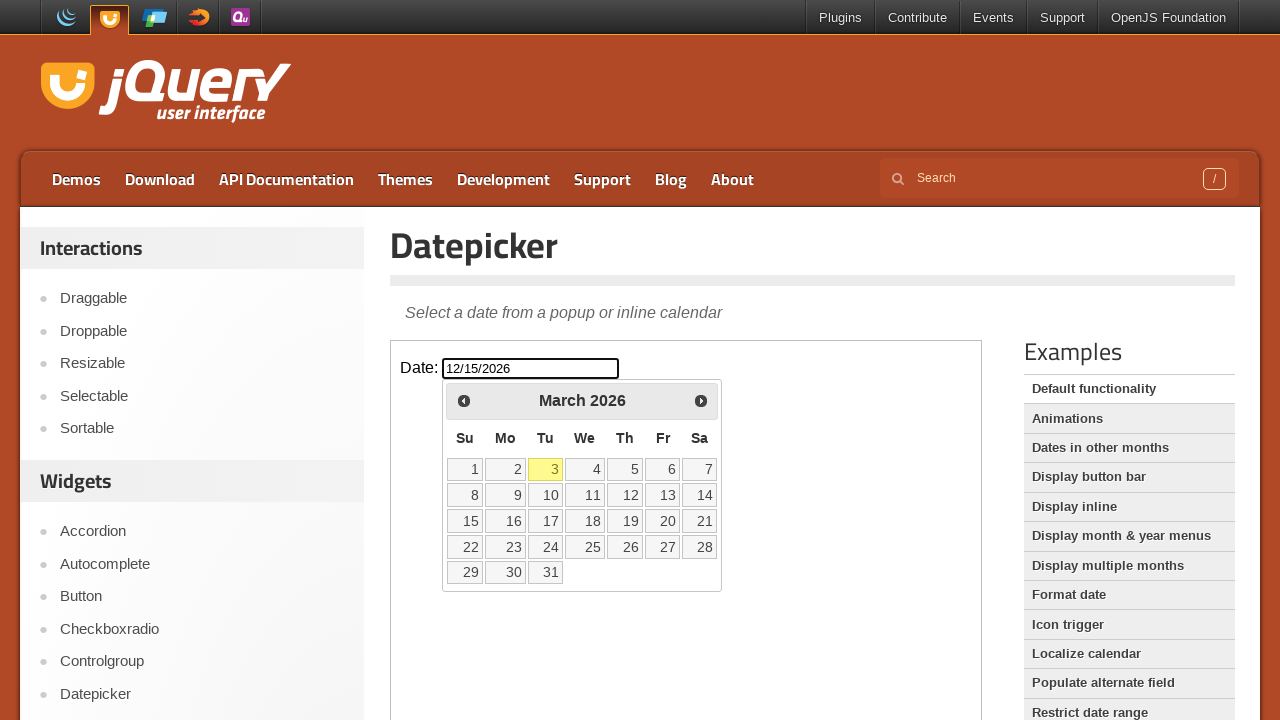

Checked current month/year: September 2026
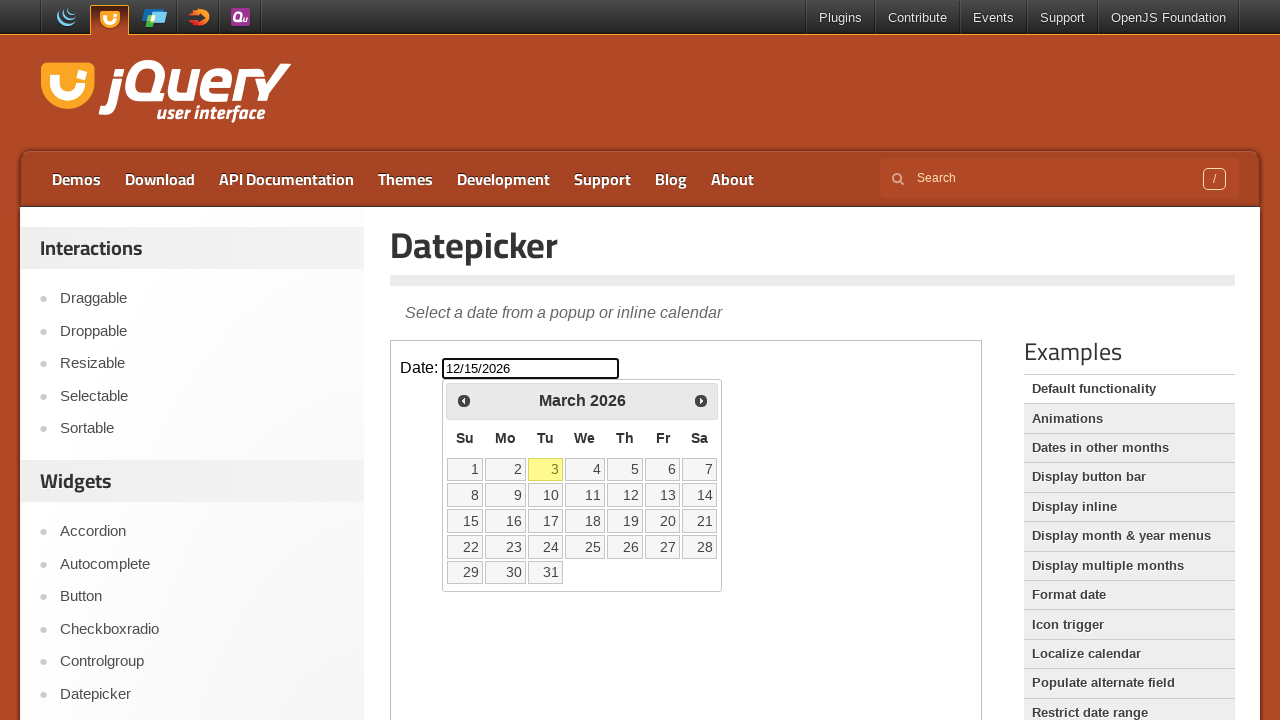

Clicked next button to advance to next month at (701, 400) on iframe.demo-frame >> internal:control=enter-frame >> #ui-datepicker-div div a.ui
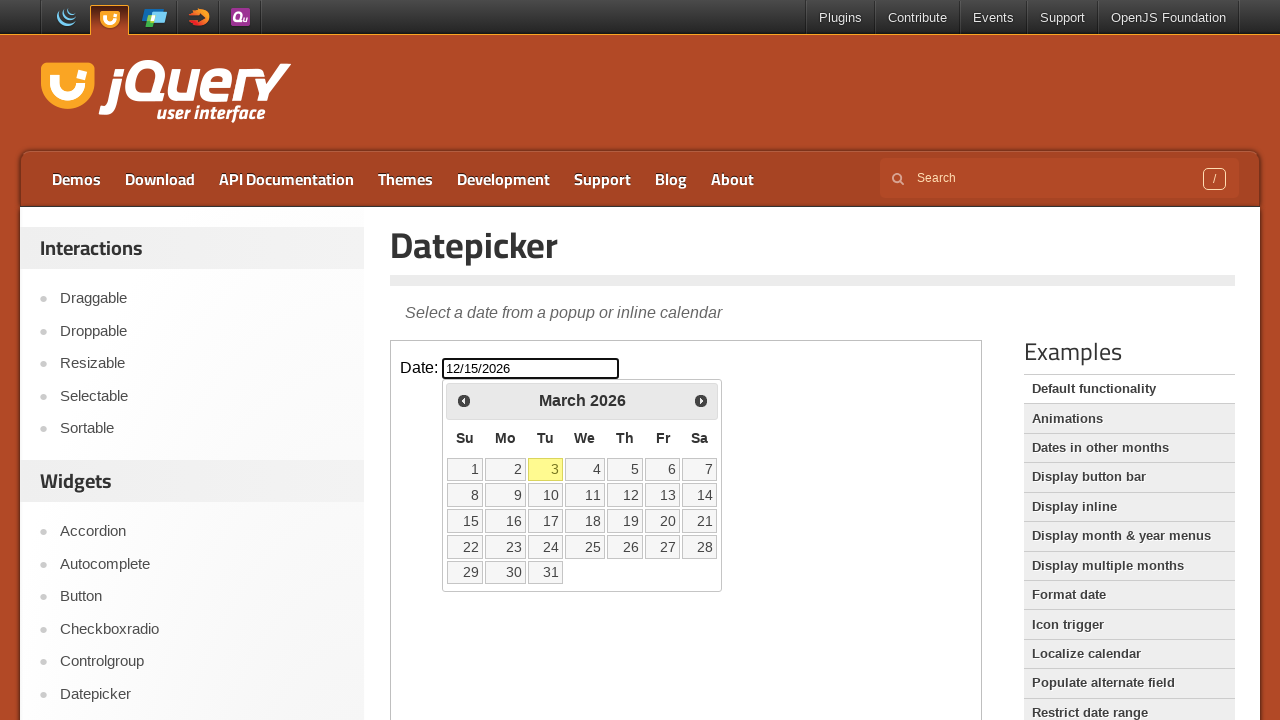

Checked current month/year: October 2026
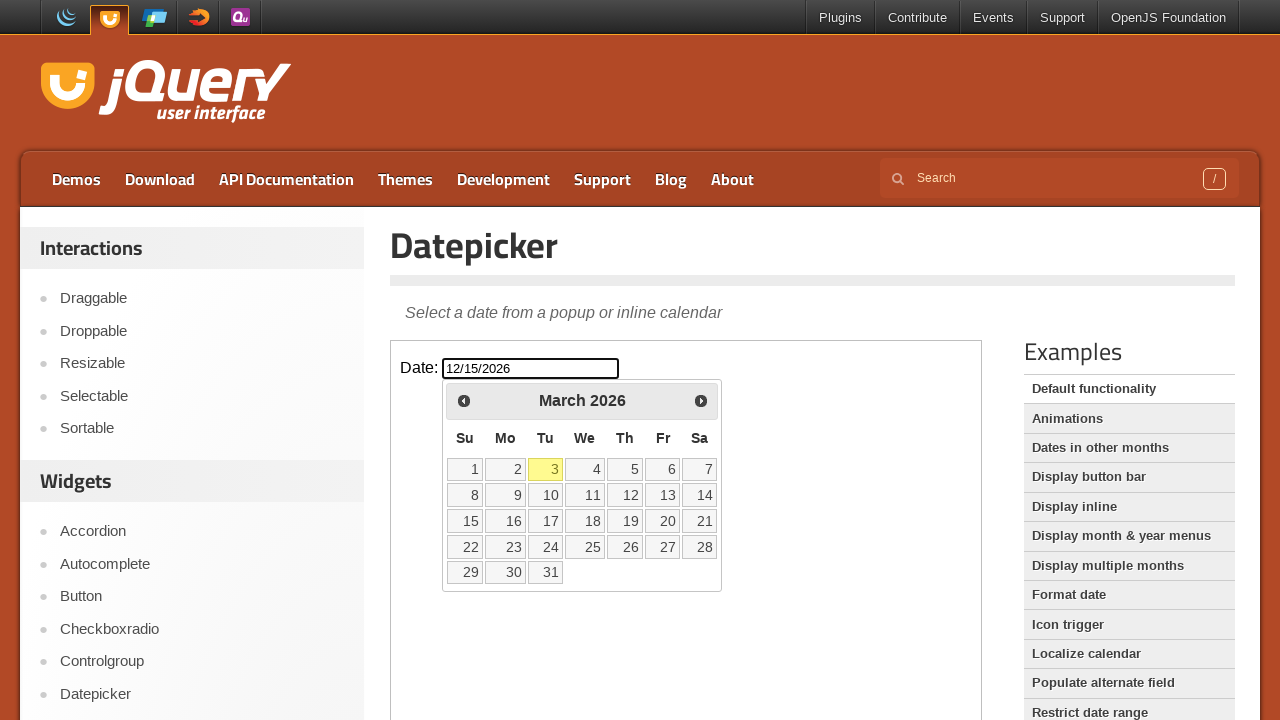

Clicked next button to advance to next month at (701, 400) on iframe.demo-frame >> internal:control=enter-frame >> #ui-datepicker-div div a.ui
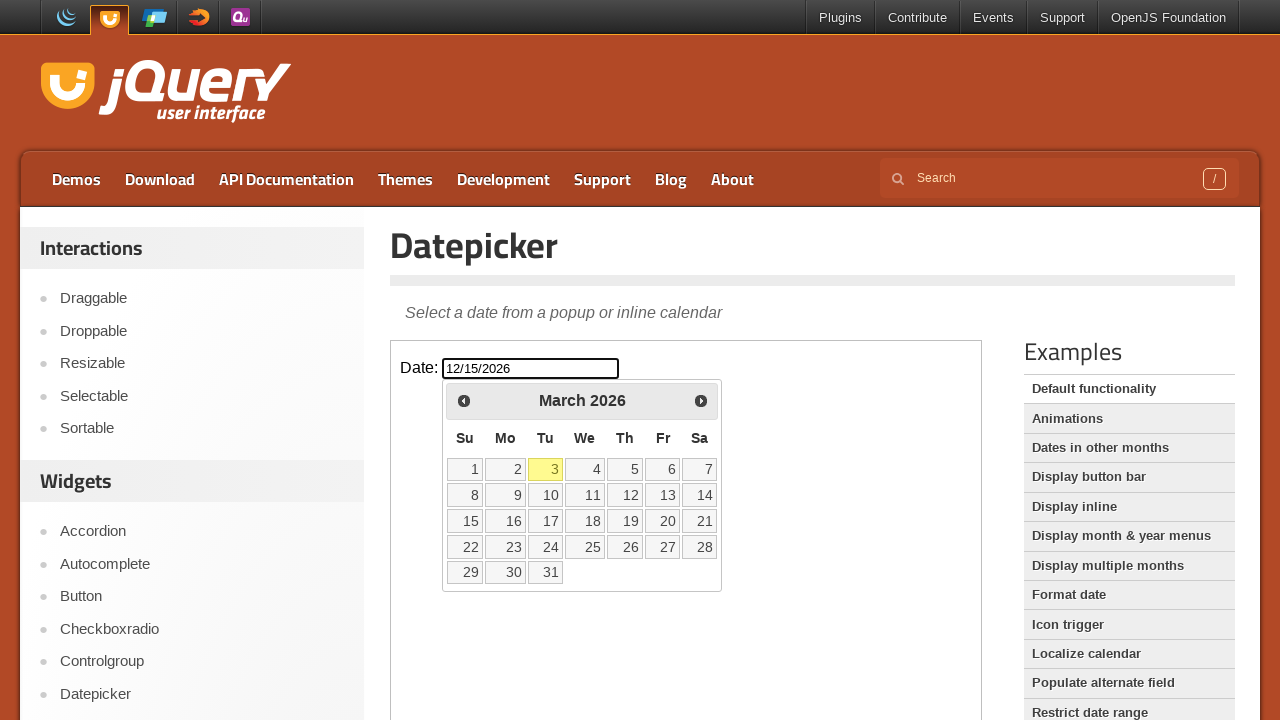

Checked current month/year: November 2026
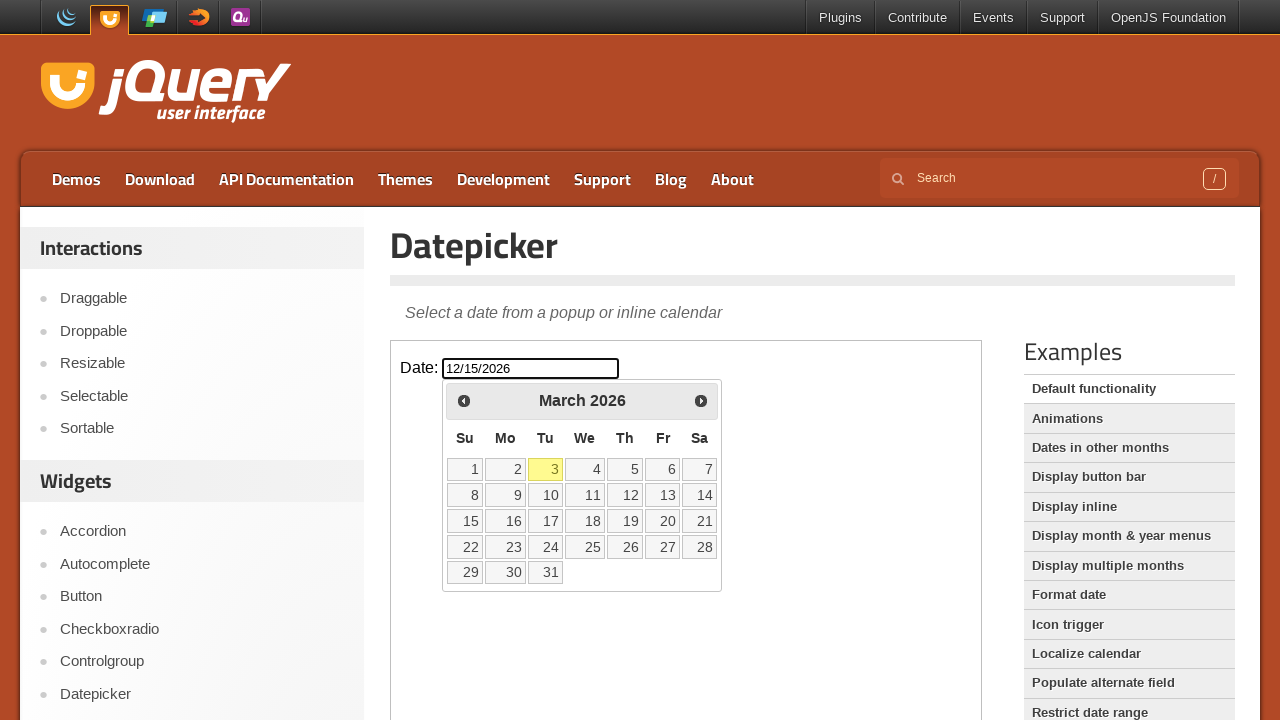

Clicked next button to advance to next month at (701, 400) on iframe.demo-frame >> internal:control=enter-frame >> #ui-datepicker-div div a.ui
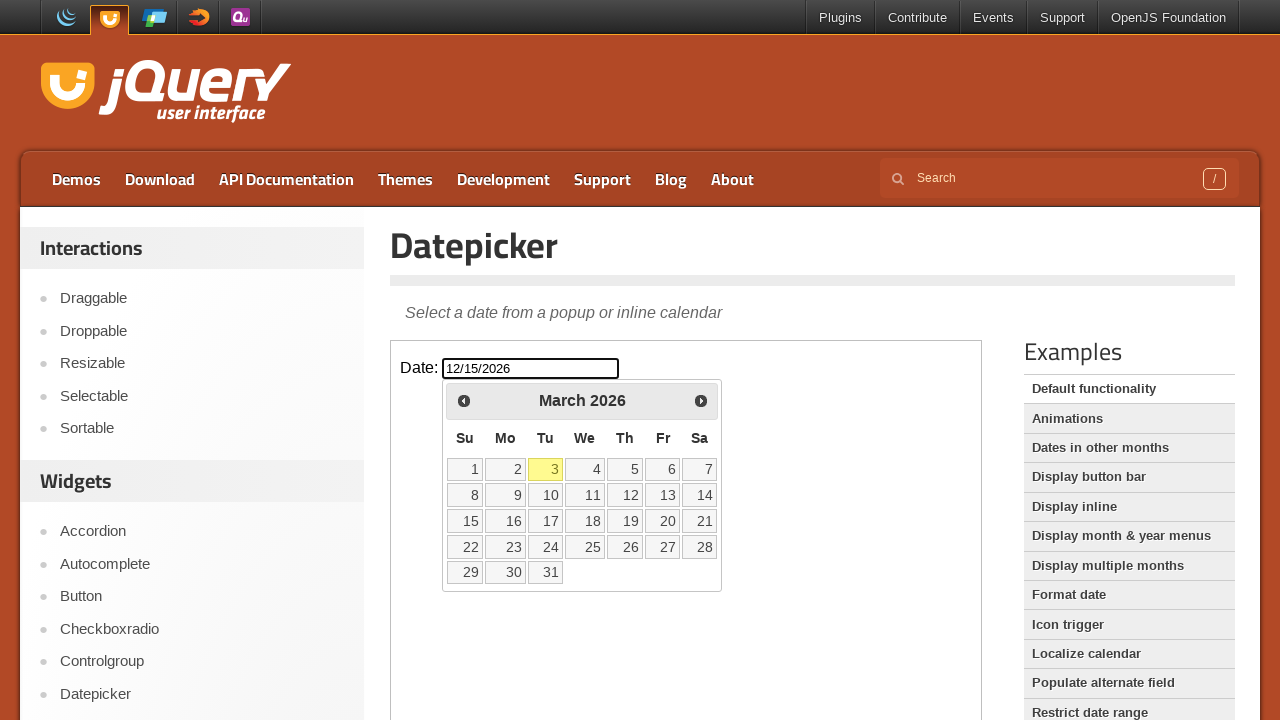

Checked current month/year: December 2026
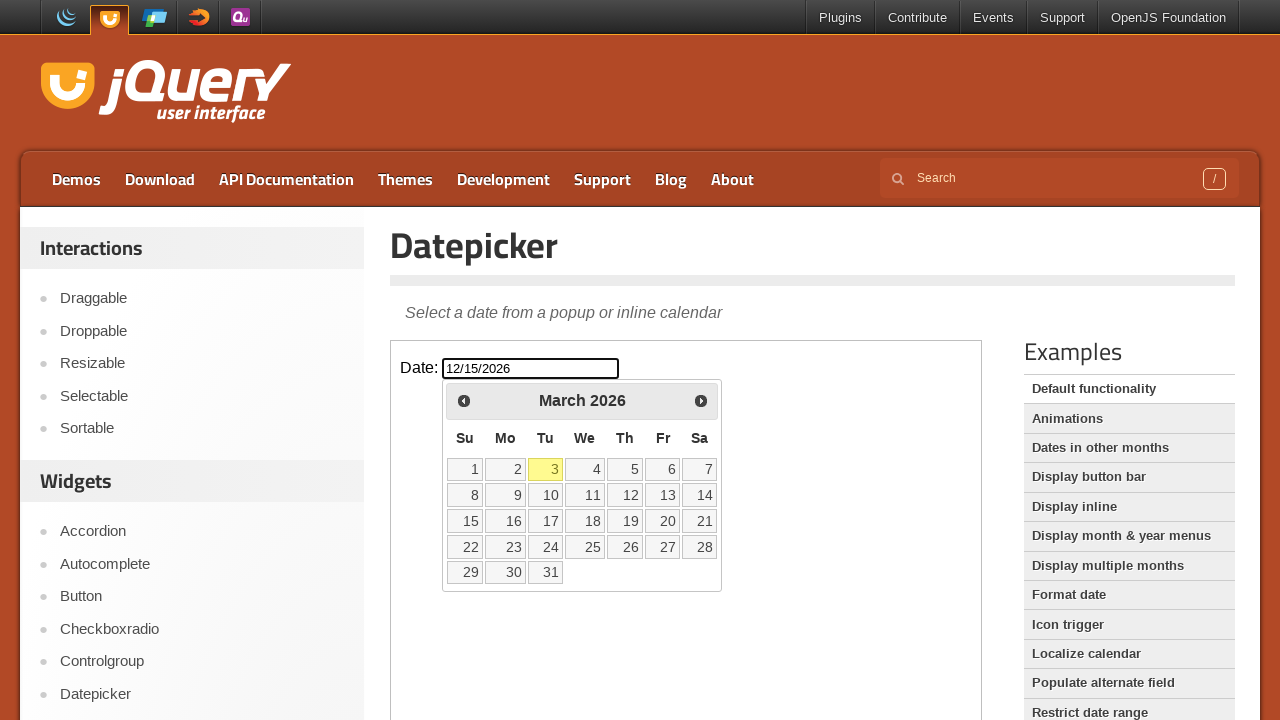

Located all date cells in calendar table
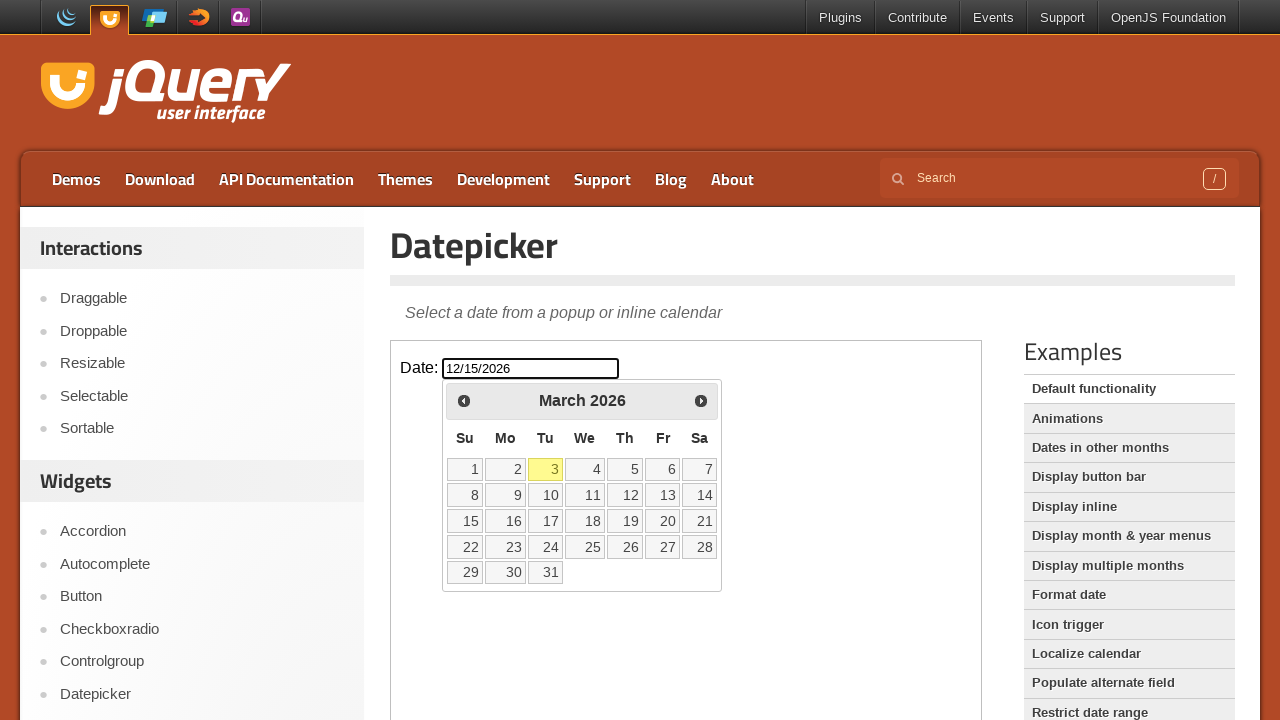

Found and clicked date 16 in calendar at (585, 521) on iframe.demo-frame >> internal:control=enter-frame >> table.ui-datepicker-calenda
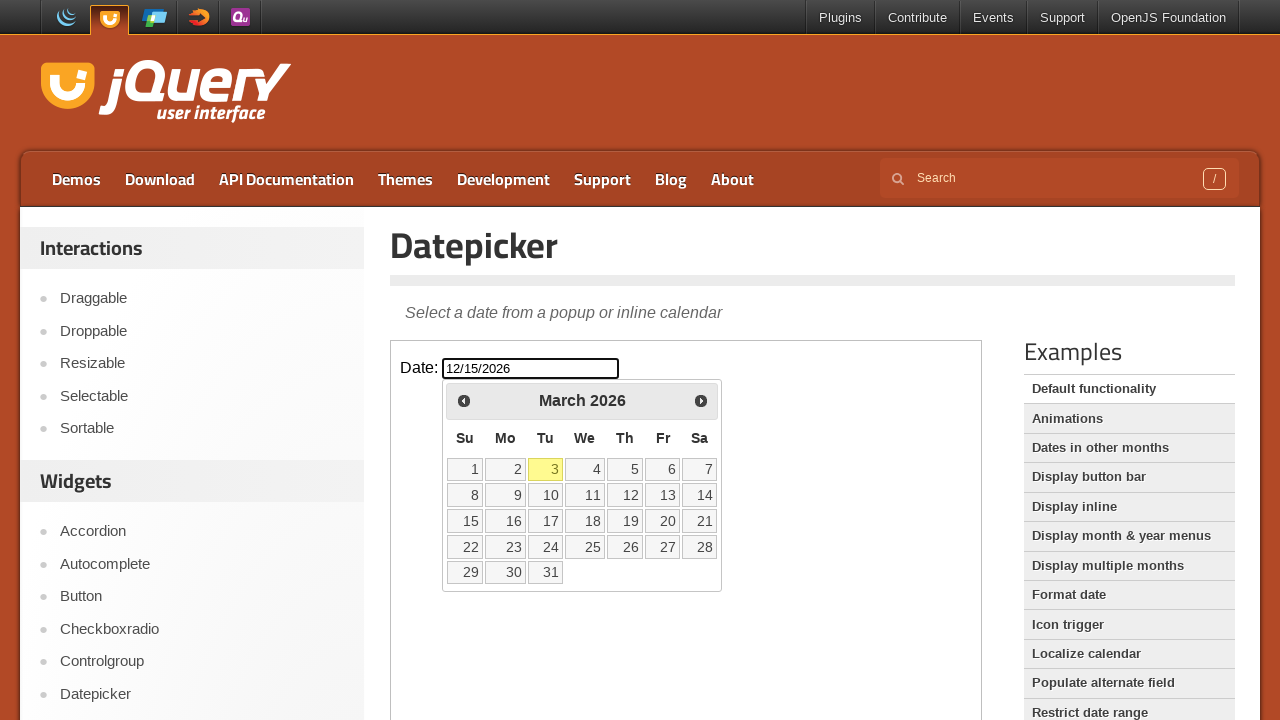

Closed the new tab
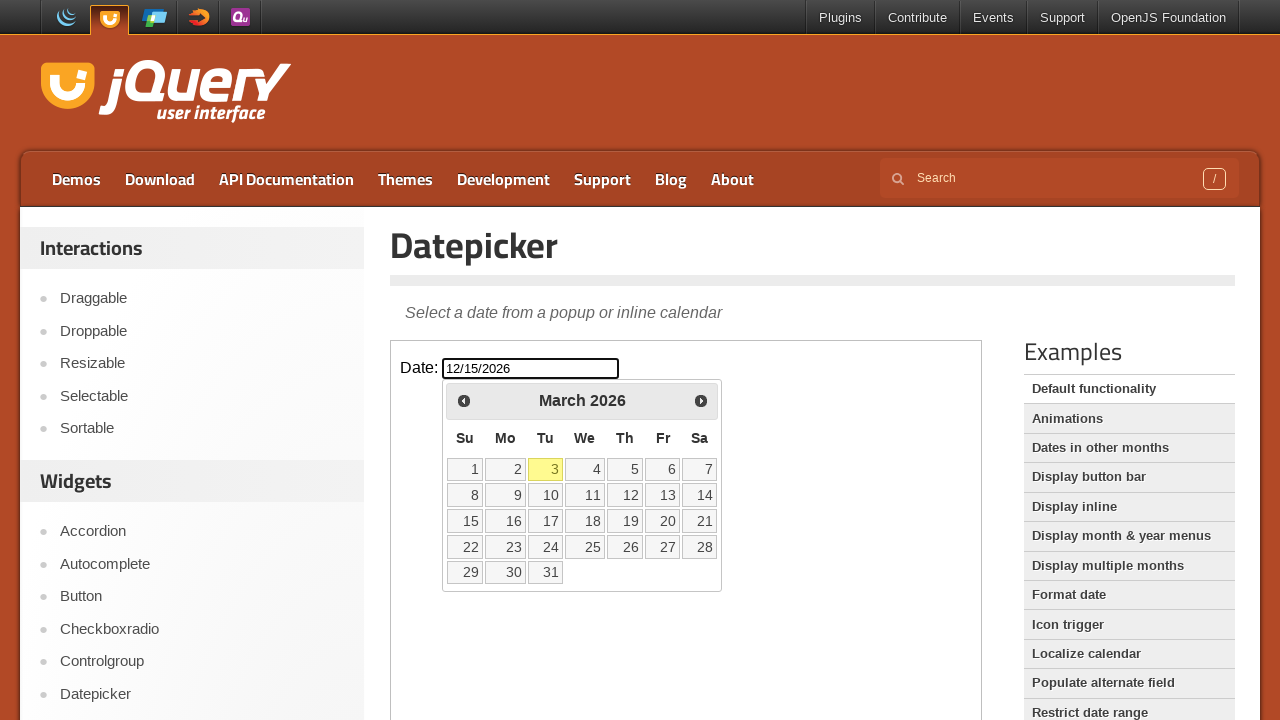

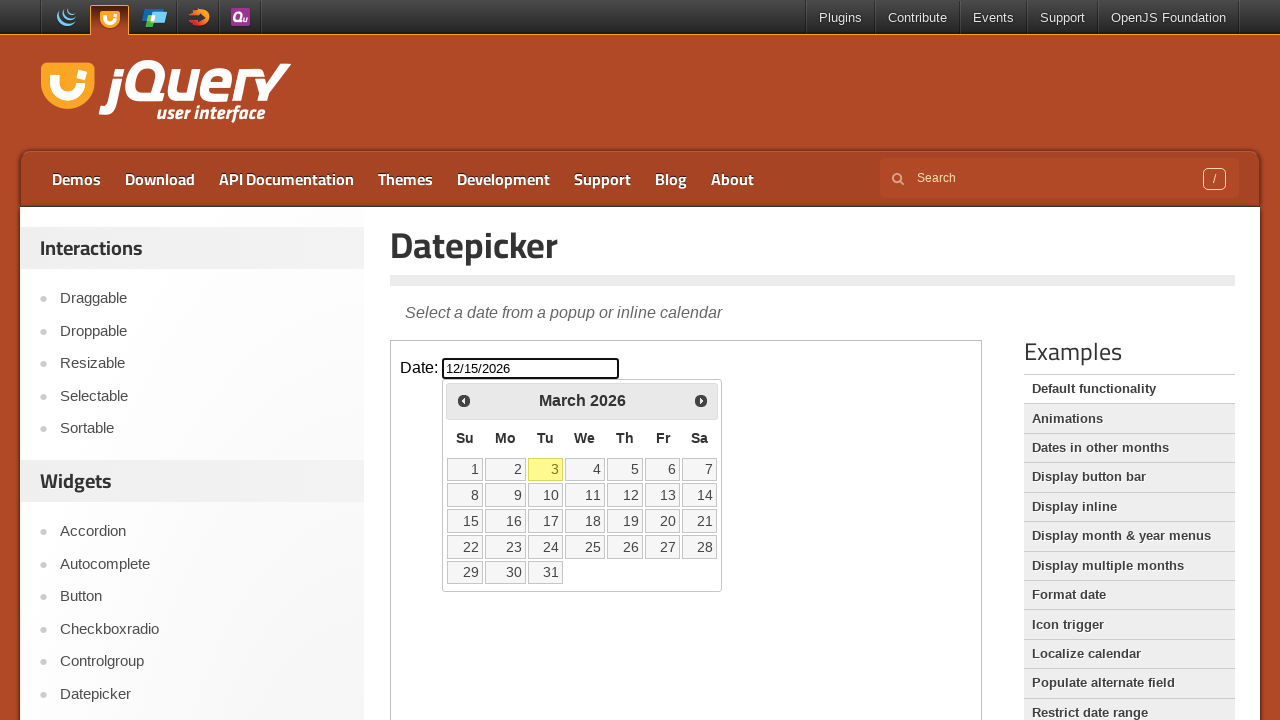